Tests the search functionality on the IESF repertoire website by entering a search query and verifying results are displayed

Starting URL: https://repertoire.iesf.fr

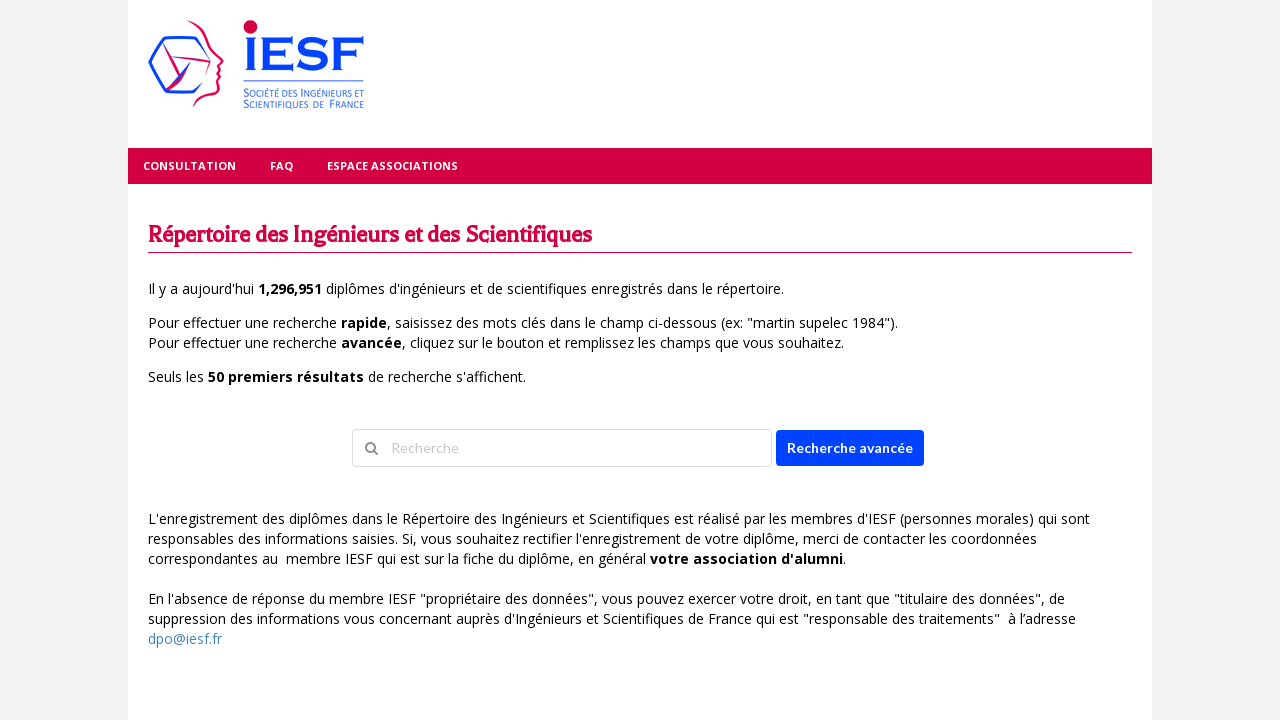

Waited for search input field to load
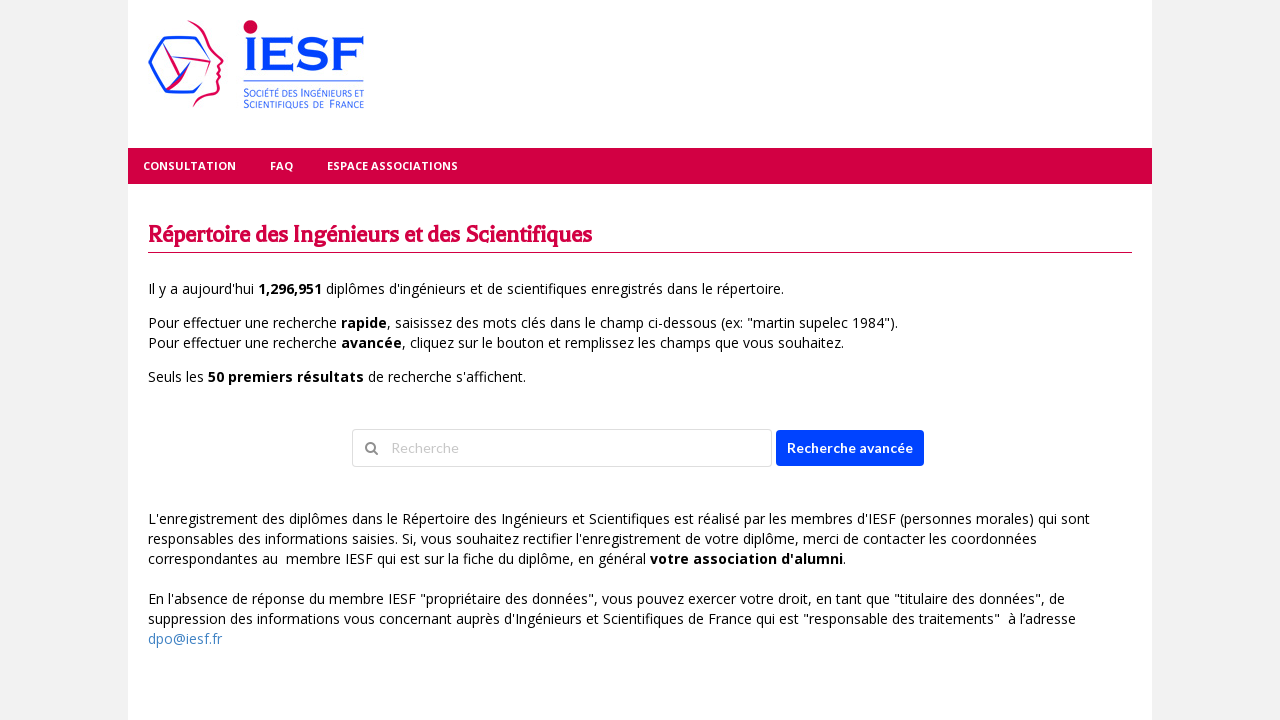

Entered search query 'Jean Dupont' in search field on input[placeholder='Recherche']
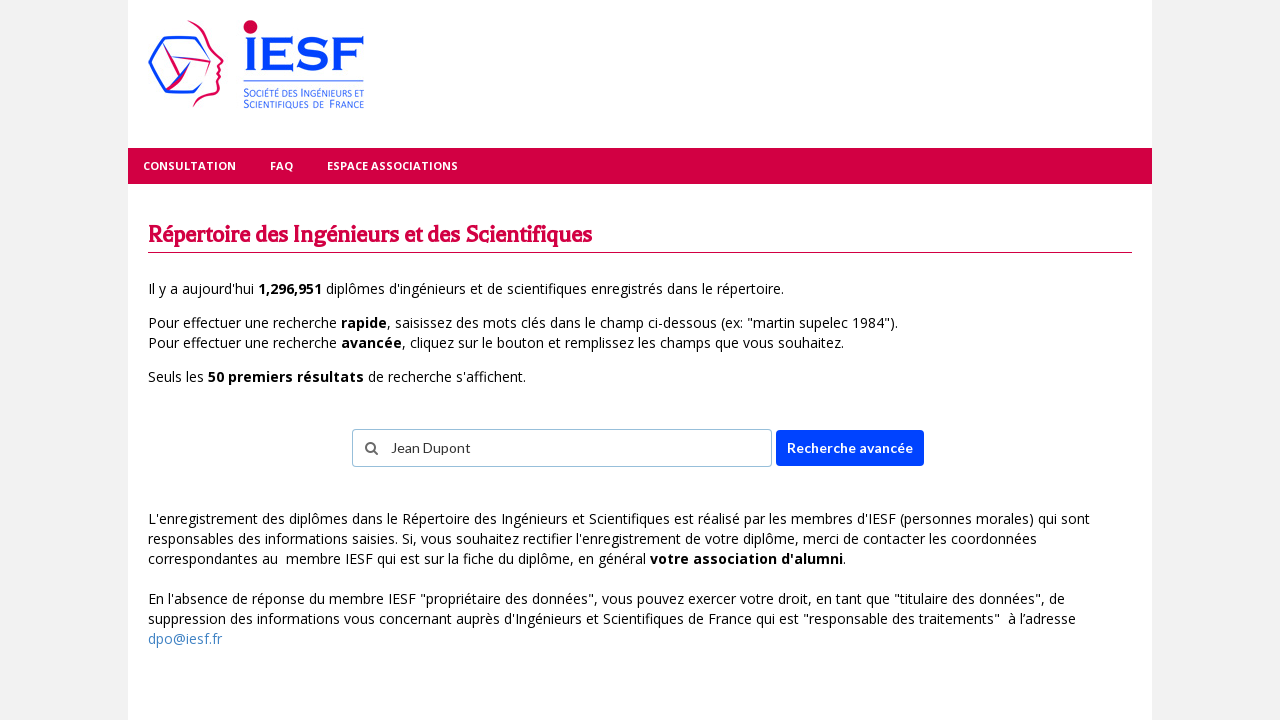

Submitted search query by pressing Enter on input[placeholder='Recherche']
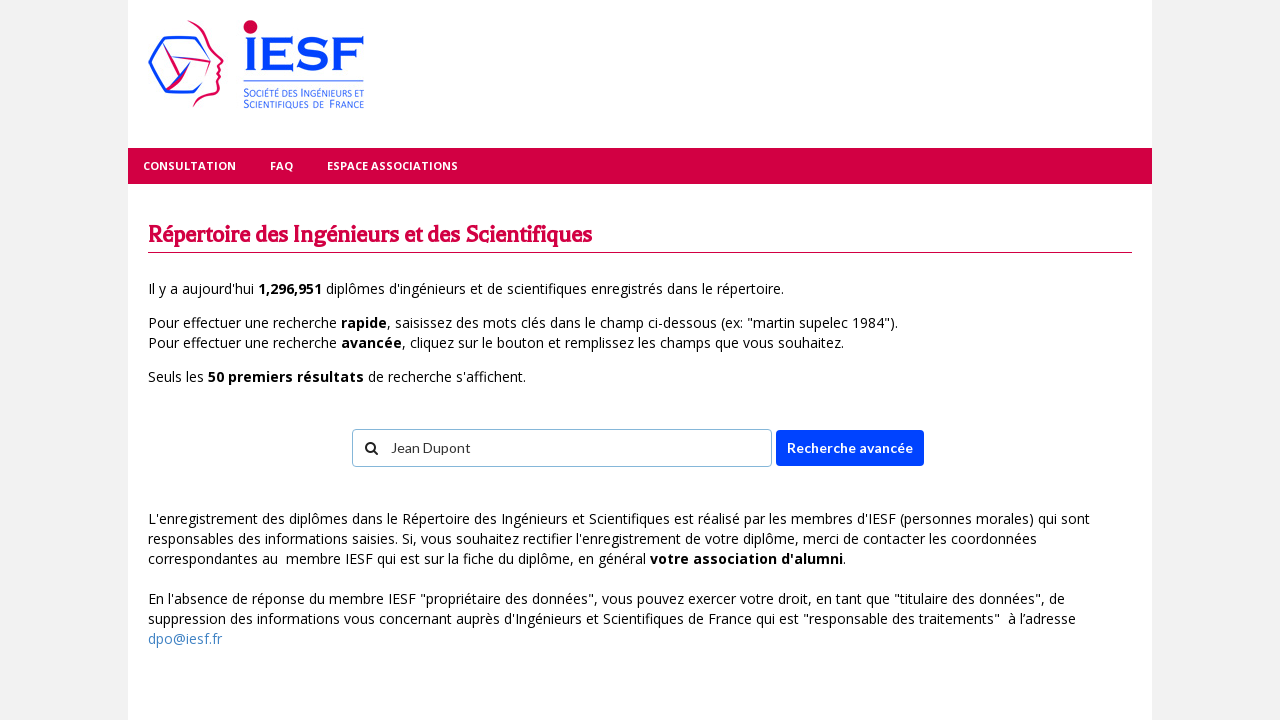

Search results table loaded successfully
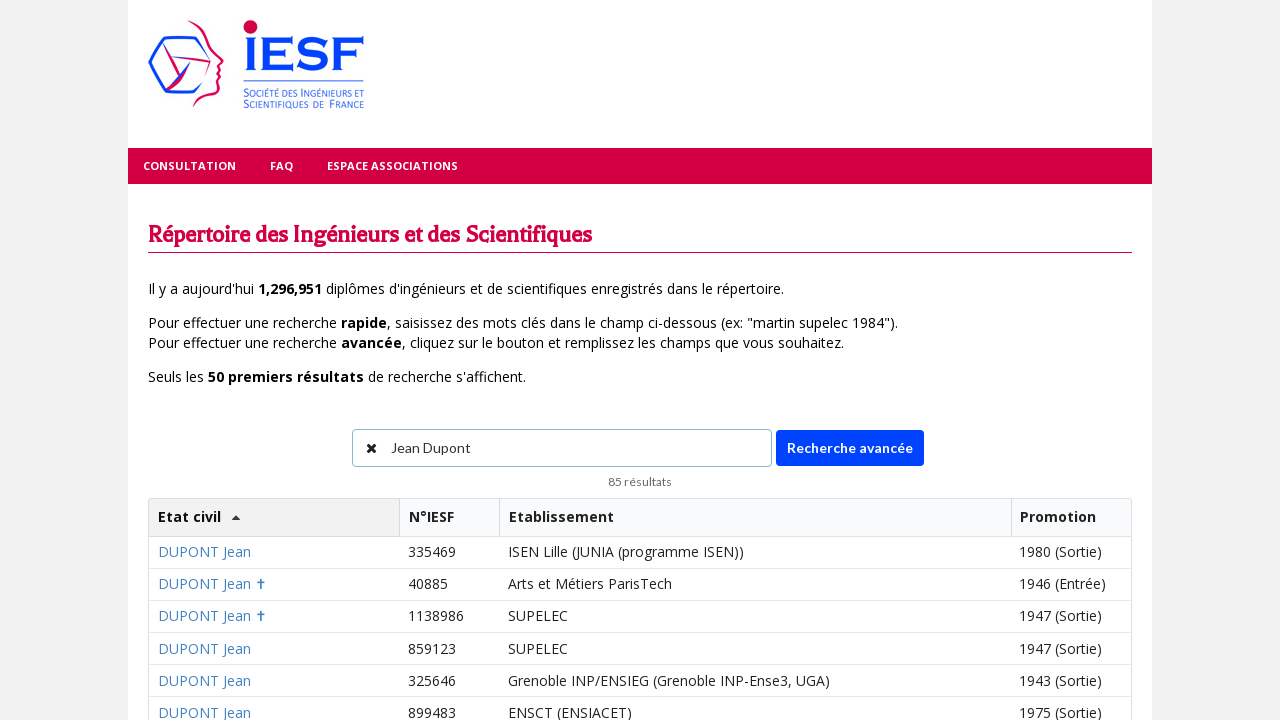

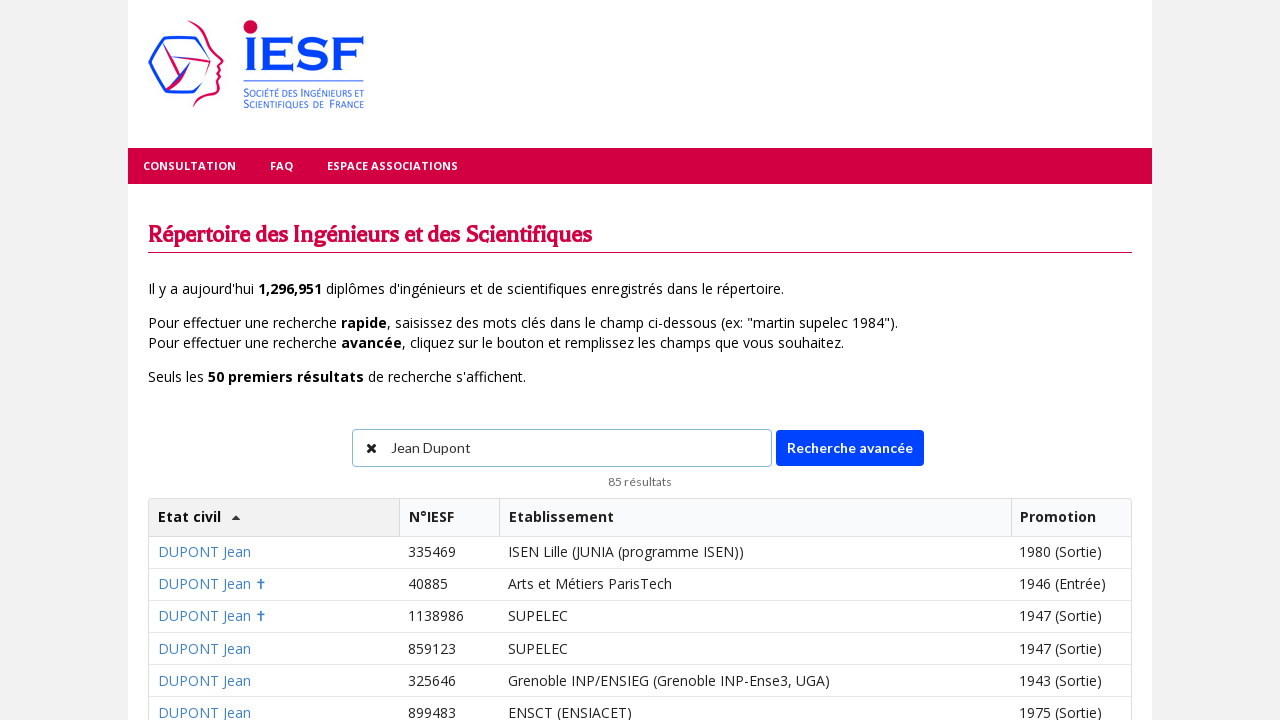